Tests drag and drop functionality by dragging an element to multiple drop targets on a practice page

Starting URL: https://www.leafground.com/drag.xhtml

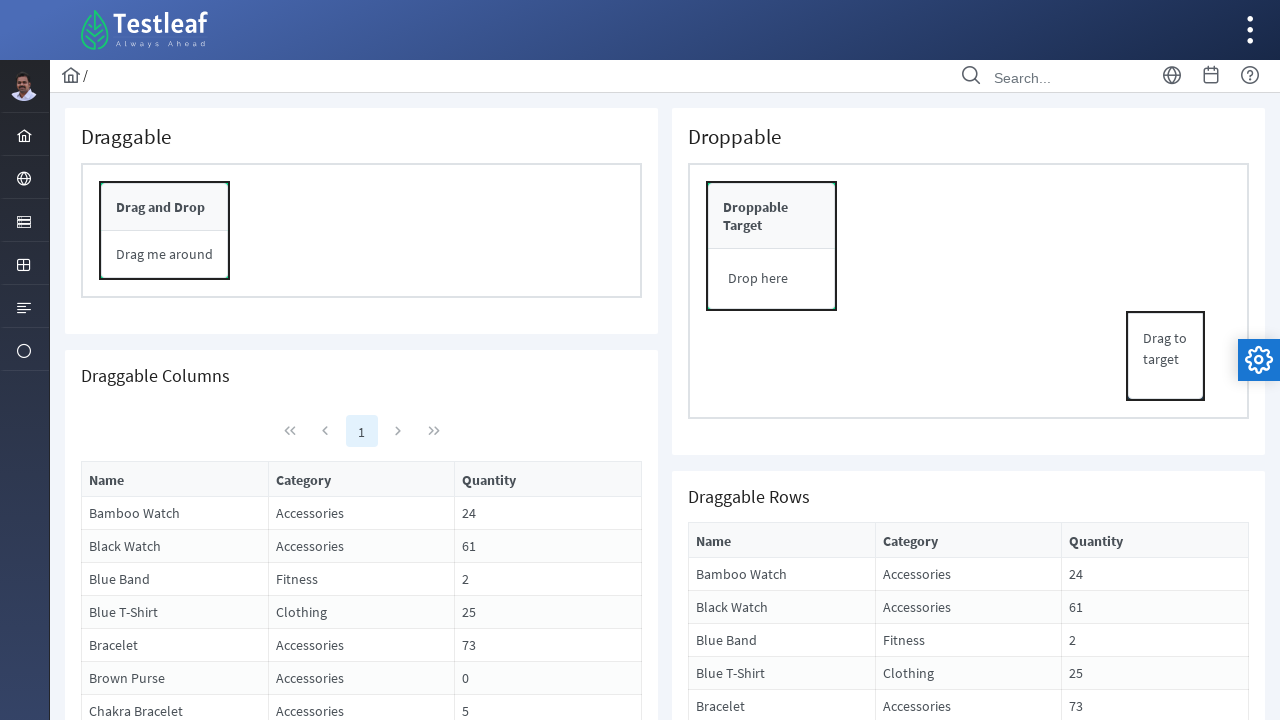

Navigated to drag and drop practice page
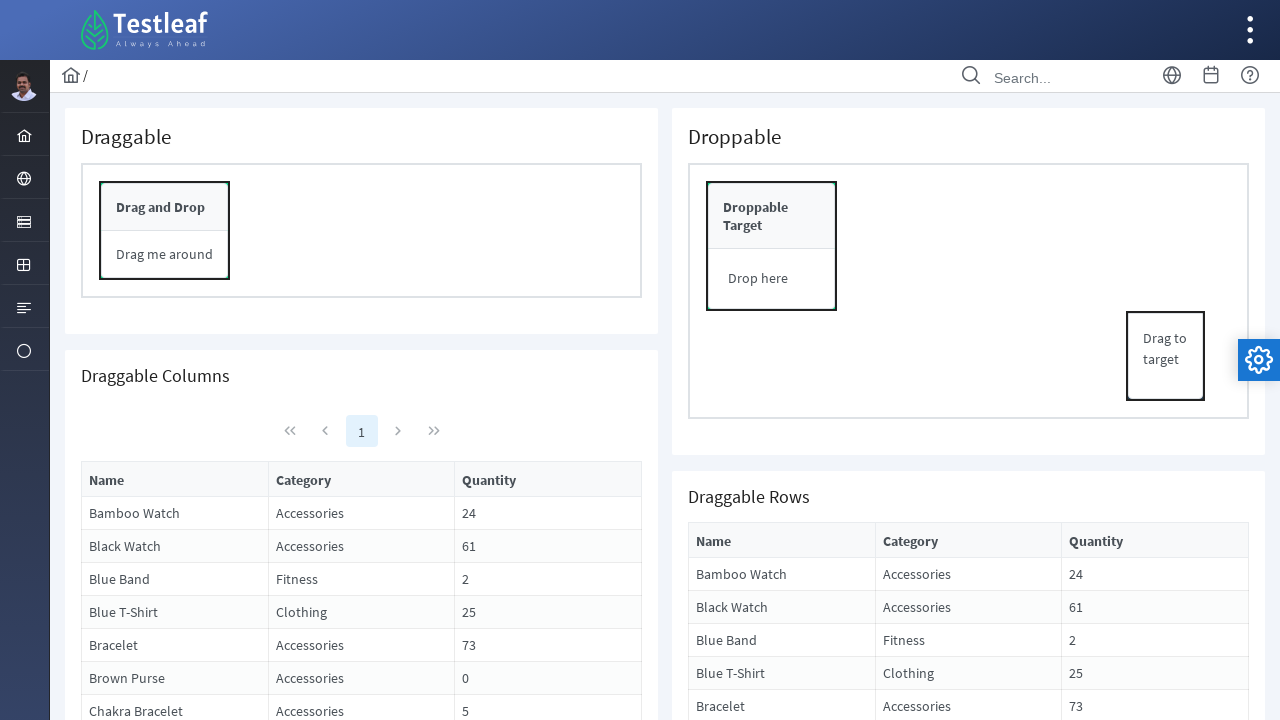

Located draggable source element
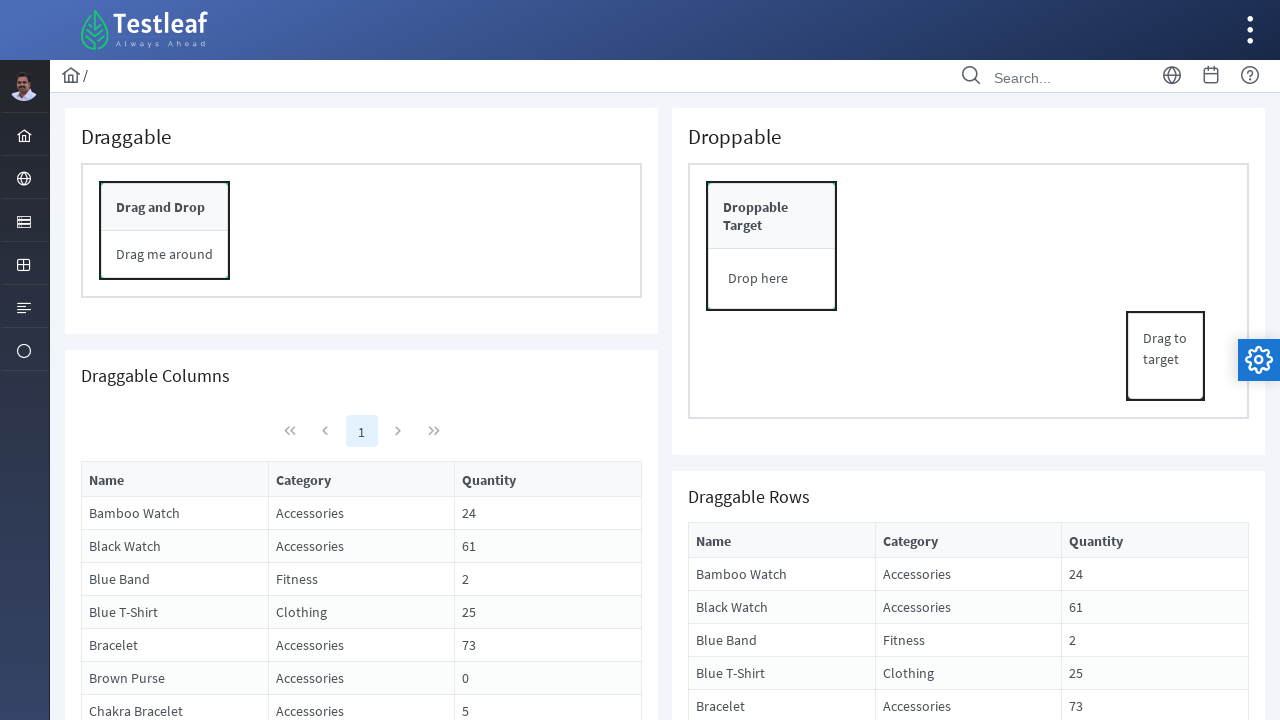

Located first drop target
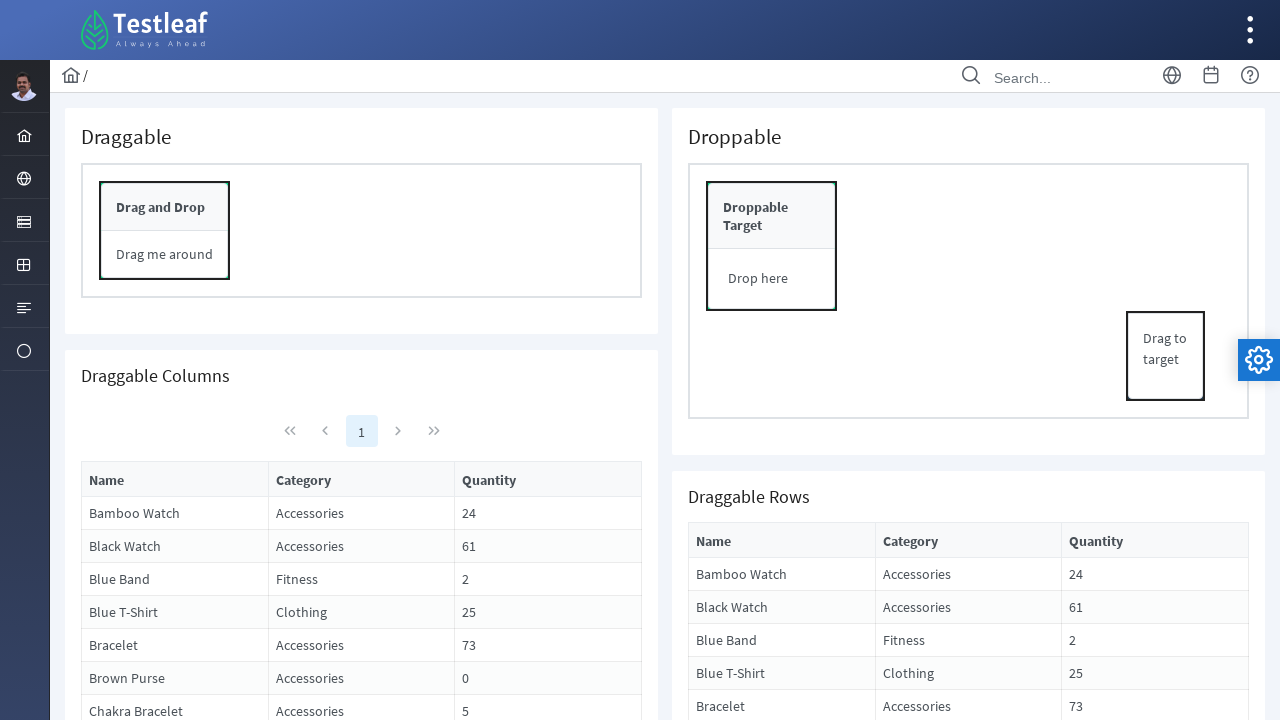

Dragged source element to first drop target at (772, 279)
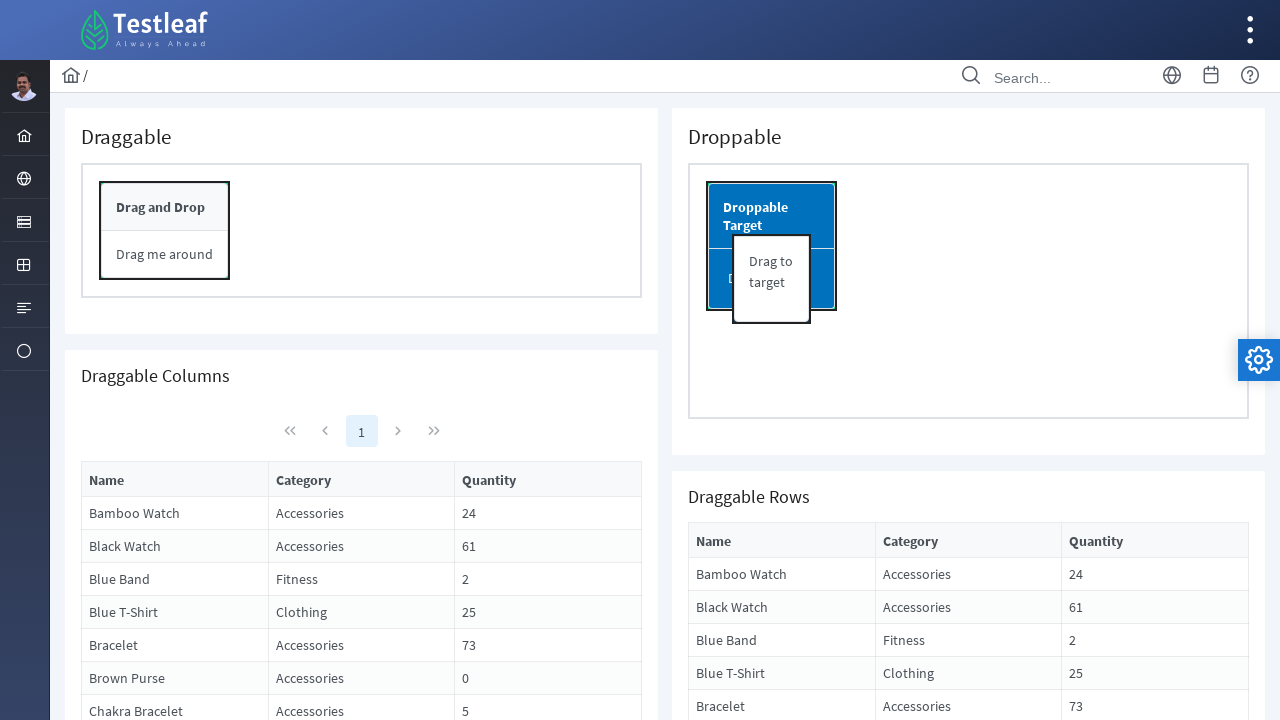

Located second drop target (card element)
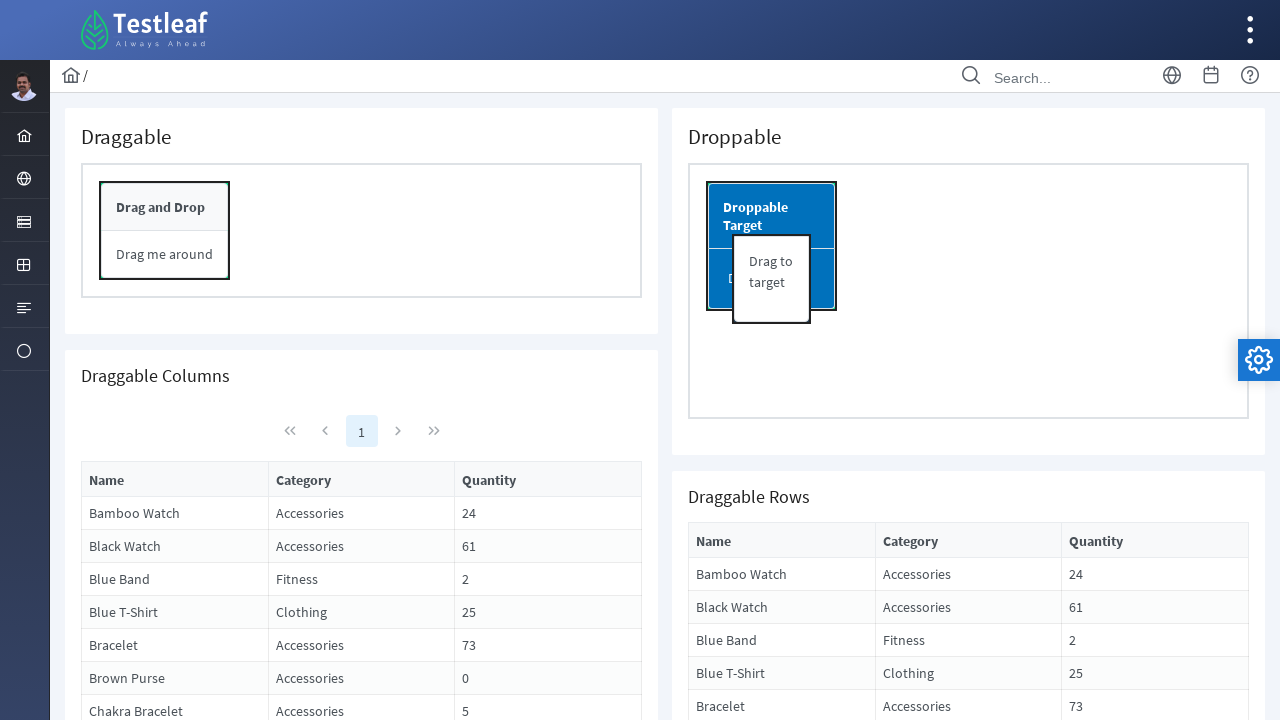

Dragged source element to second drop target at (968, 282)
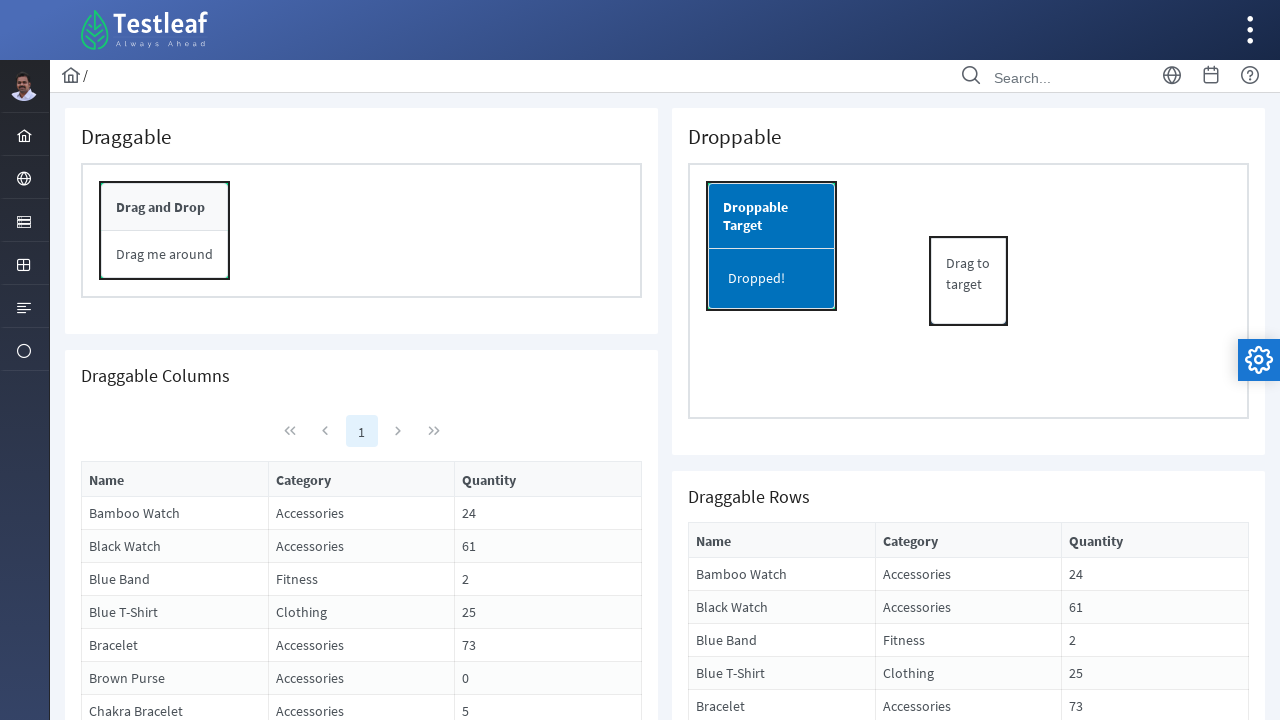

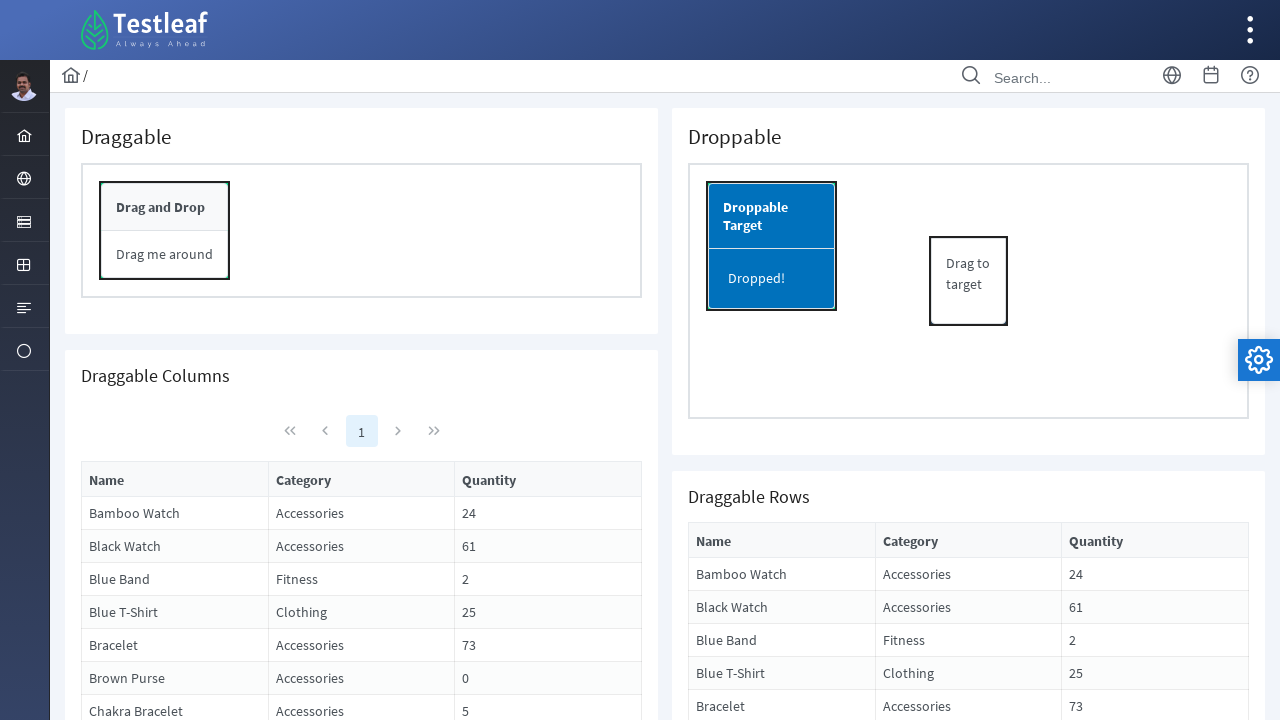